Tests Brave Search functionality by entering a search query into the search box and submitting it using the Enter key

Starting URL: https://search.brave.com/

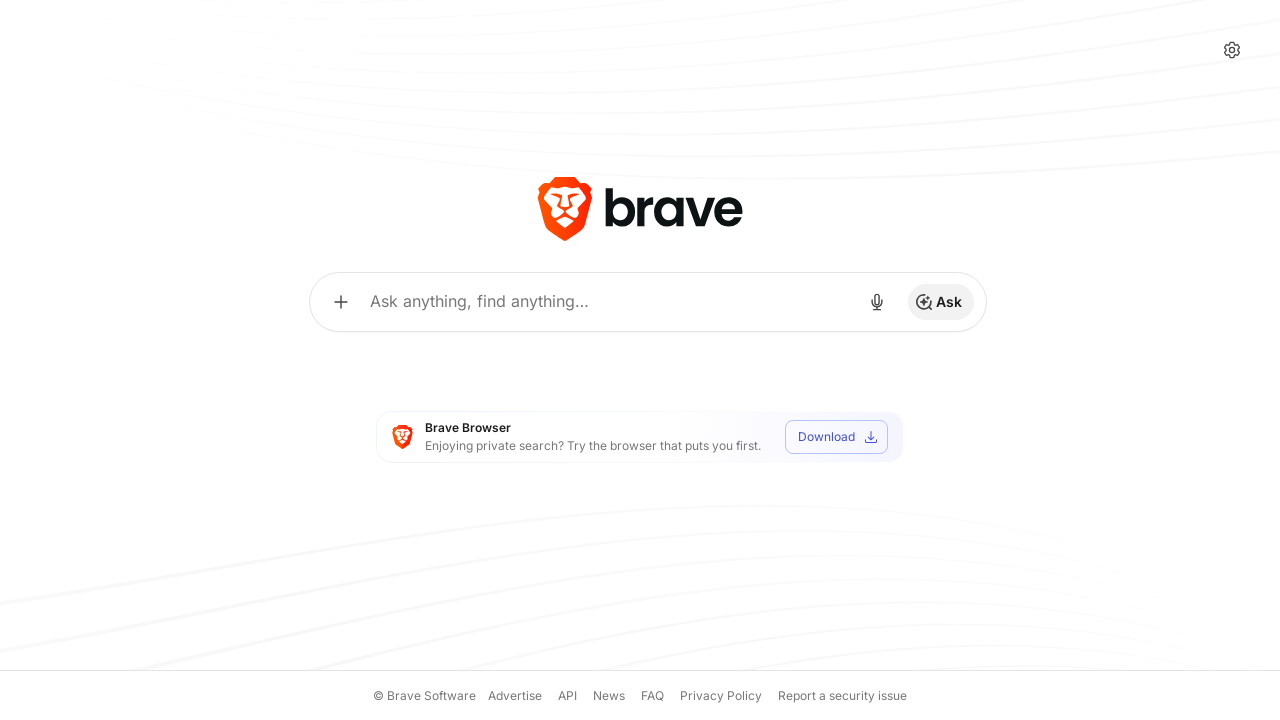

Filled search box with 'artificial intelligence news' on #searchbox
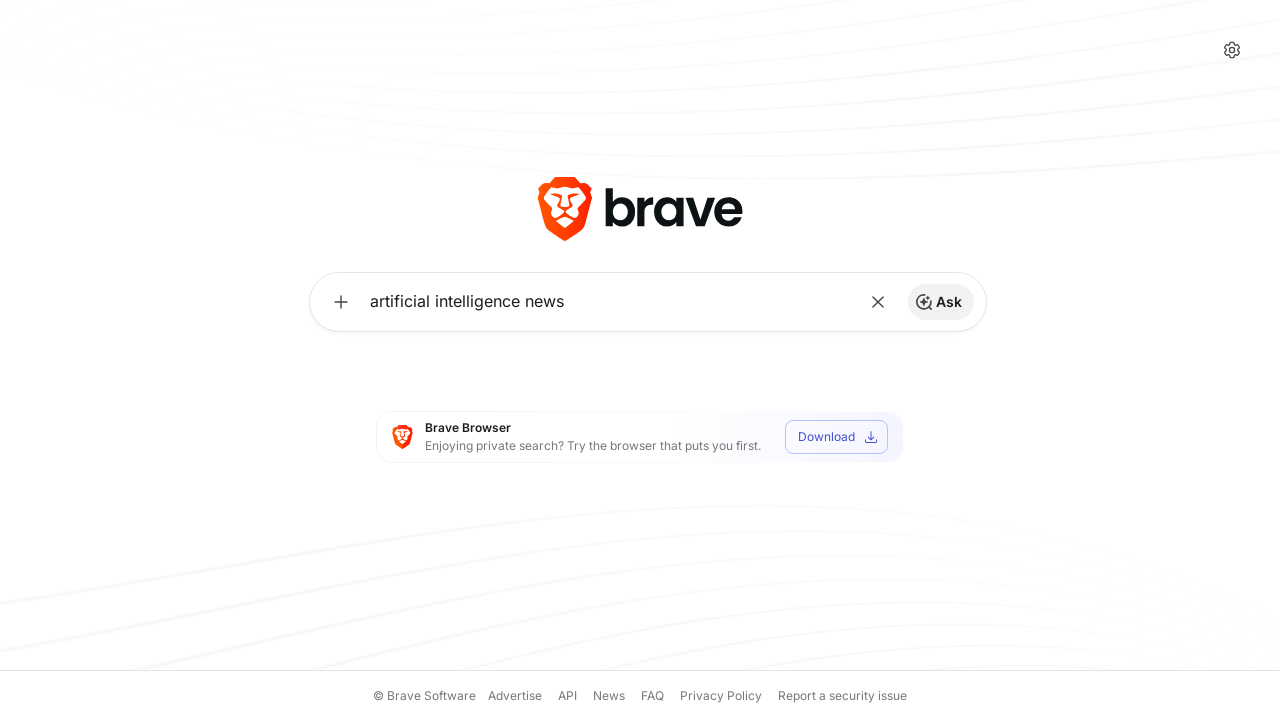

Pressed Enter to submit search query on #searchbox
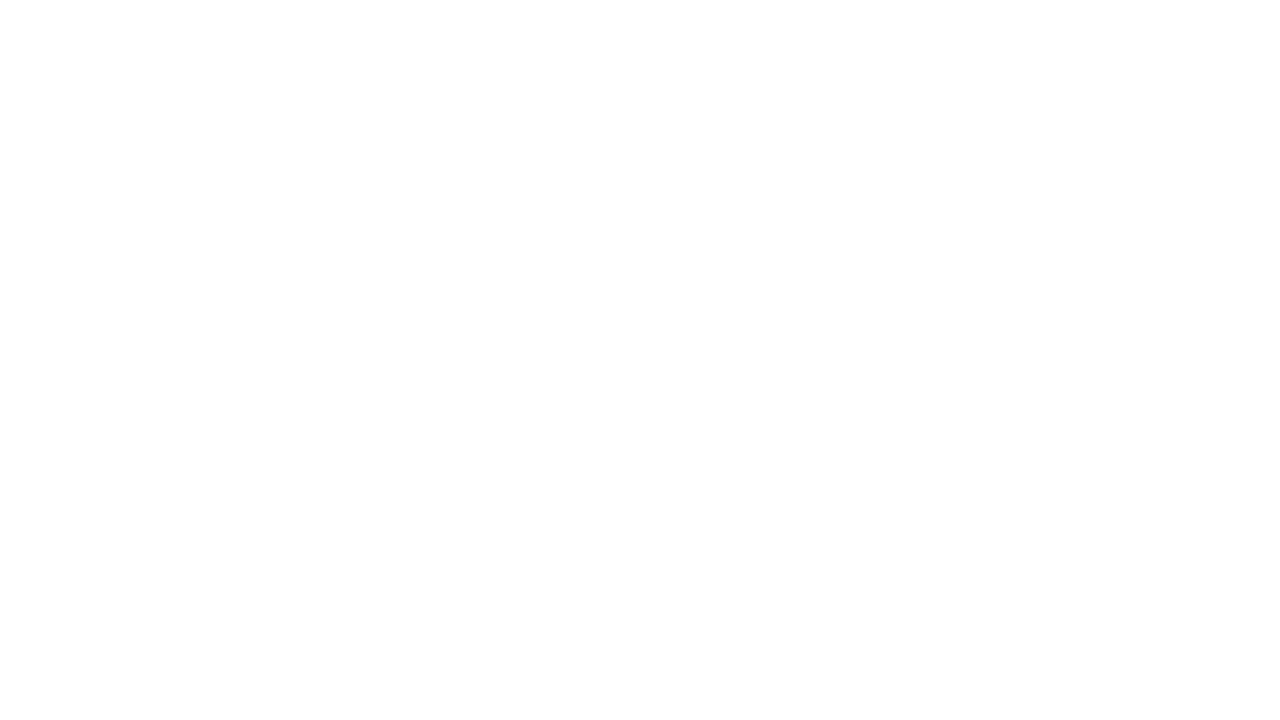

Search results loaded successfully
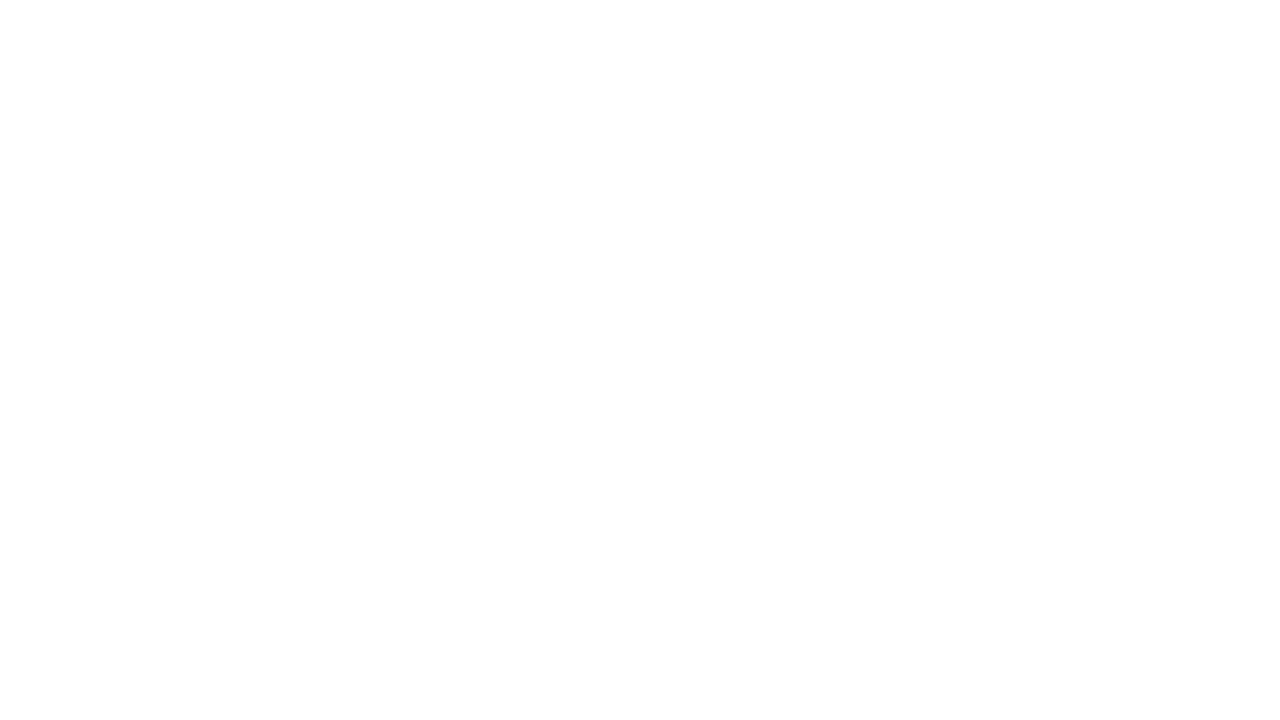

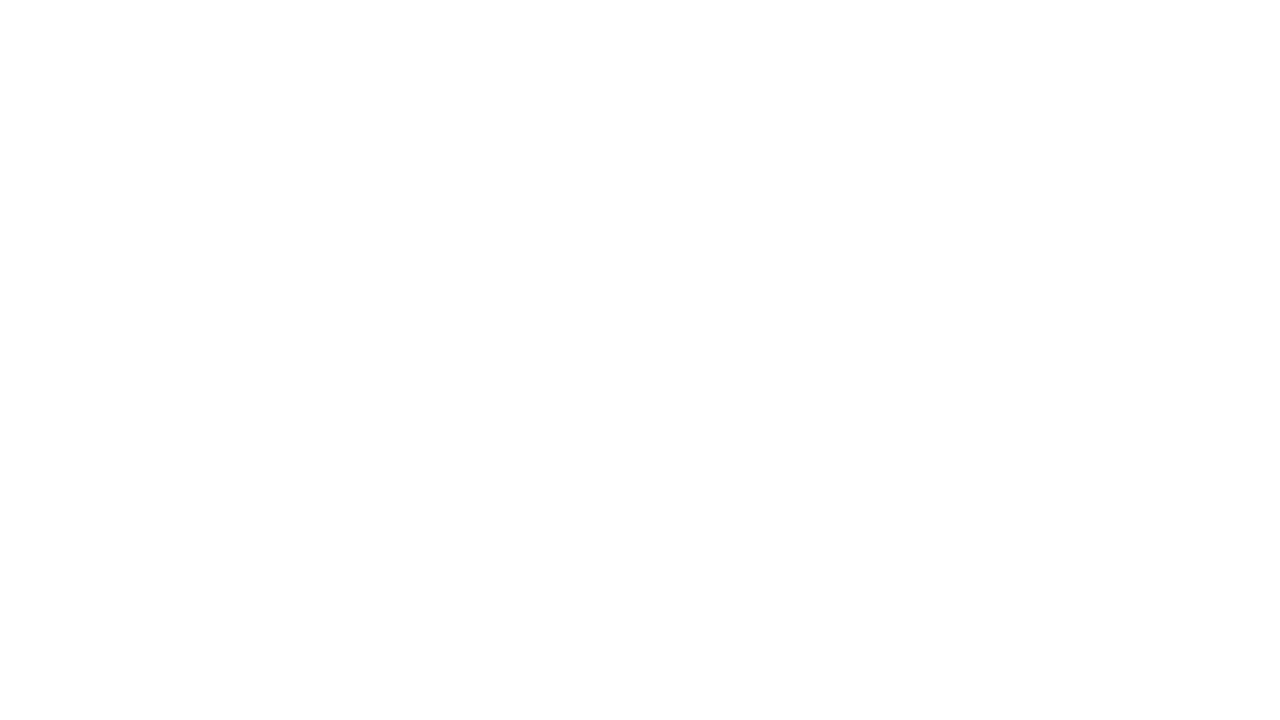